Fills out and submits a training enrollment form on ToolsQA website with personal information including name, email, phone, location and message

Starting URL: https://www.toolsqa.com/selenium-training/#enroll-form

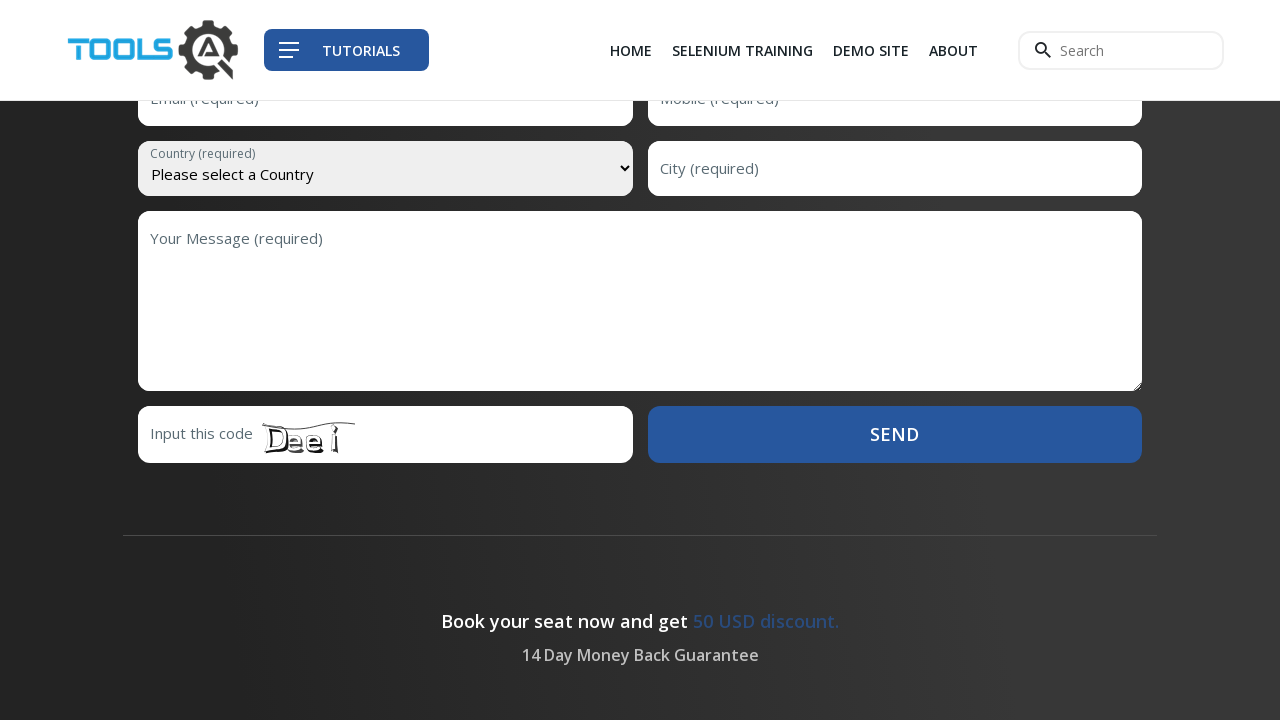

Filled first name field with 'Prachi' on input[name='firstName']
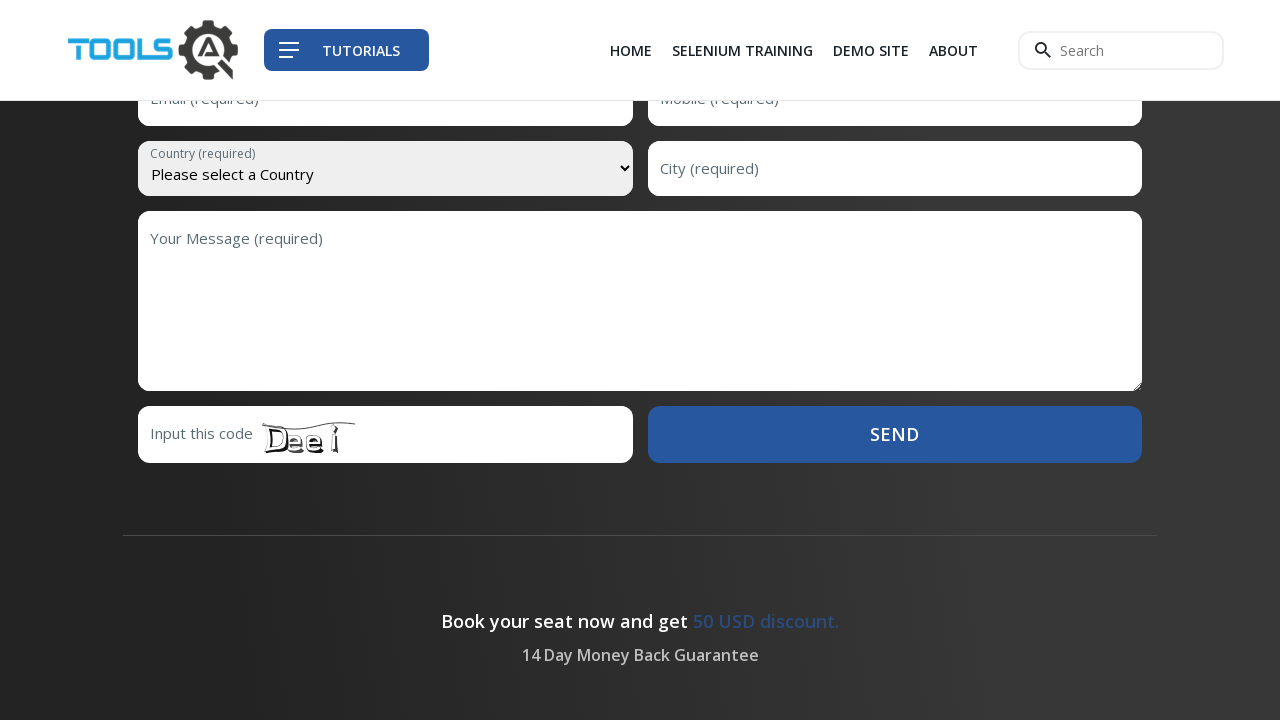

Filled last name field with 'Deshi' on input[name='lastName']
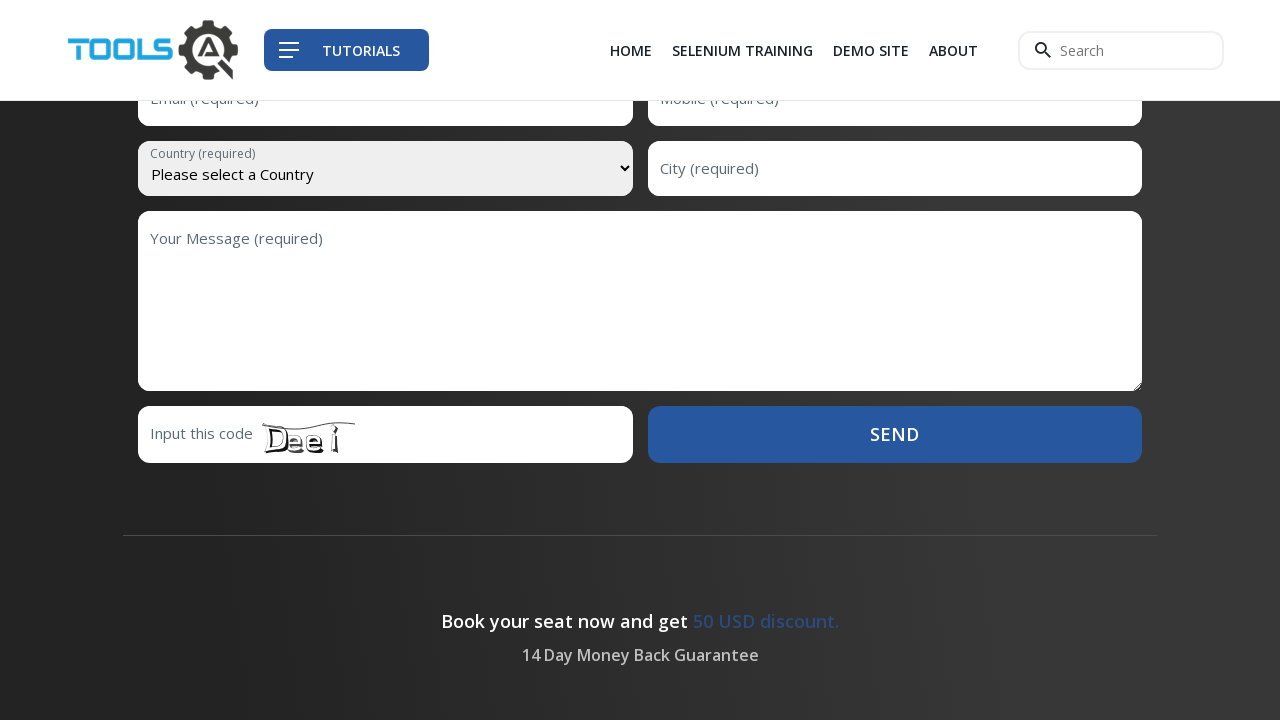

Filled email field with 'prachi122@gmail.com' on input#email
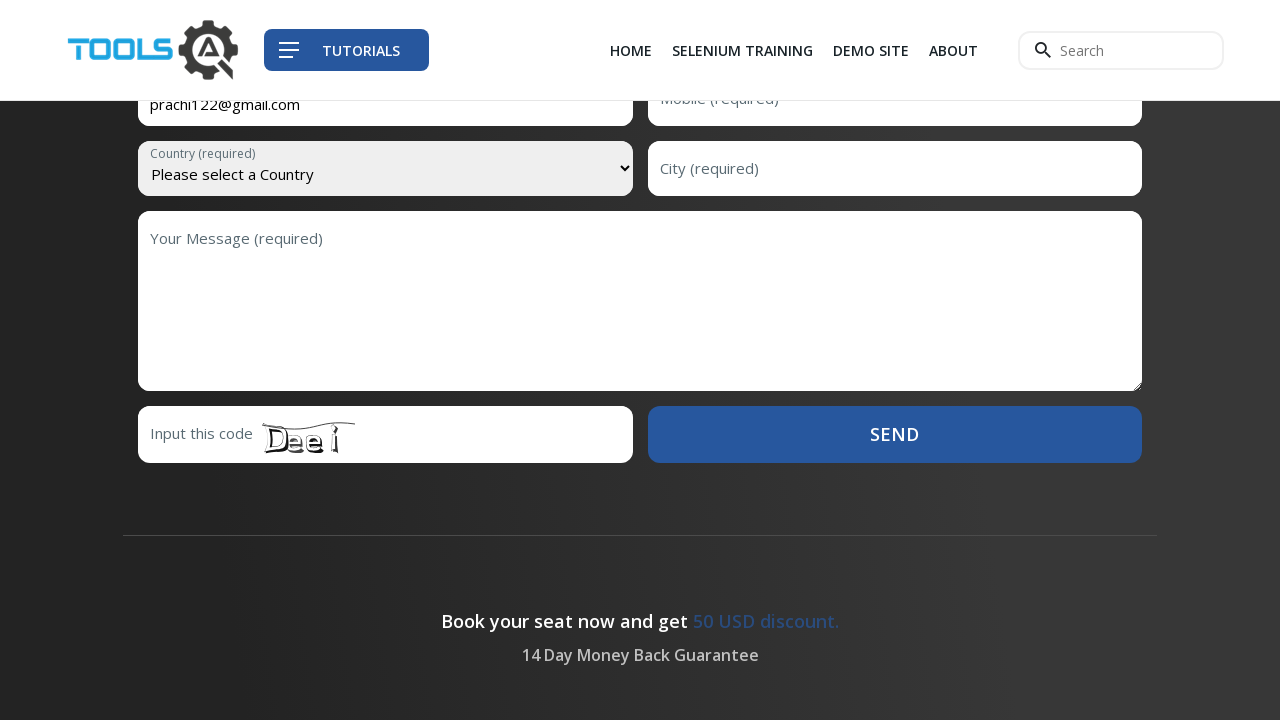

Filled phone number field with '8882525236' on //html/body/div/div[5]/div/div[3]/form/div[4]/input
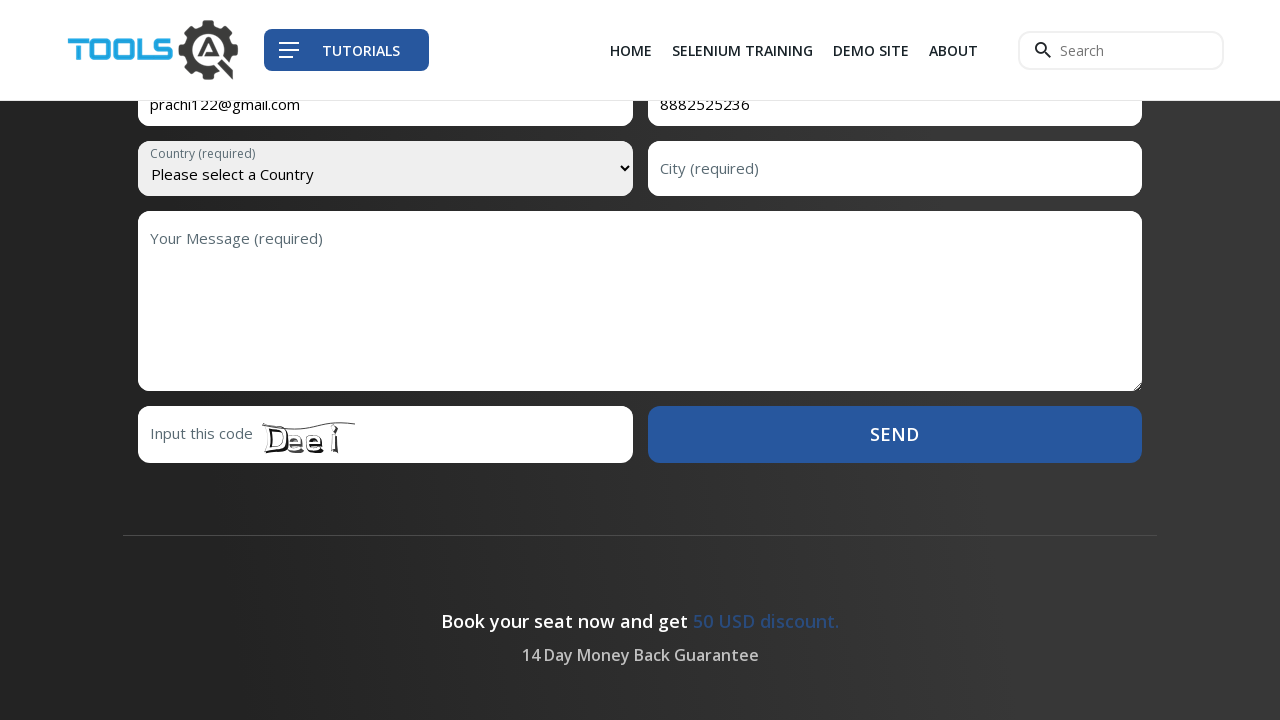

Selected country option '4' from dropdown on div>select
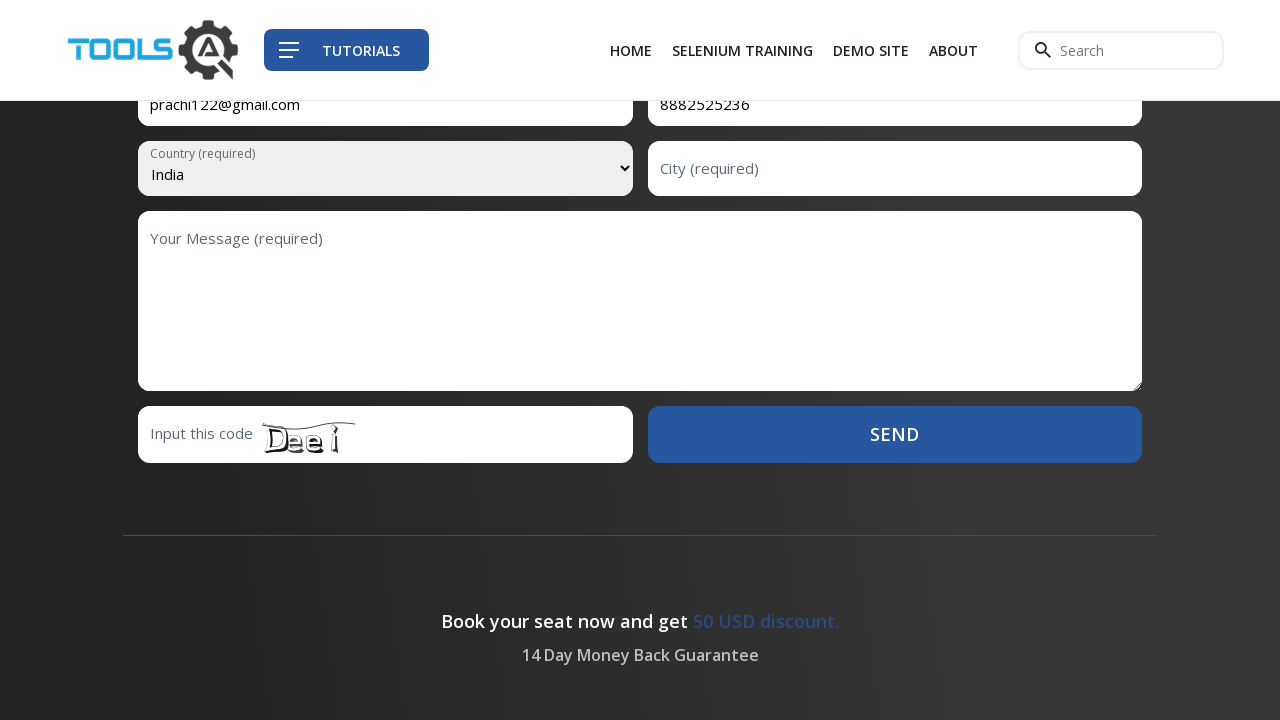

Filled city field with 'pune' on input#city
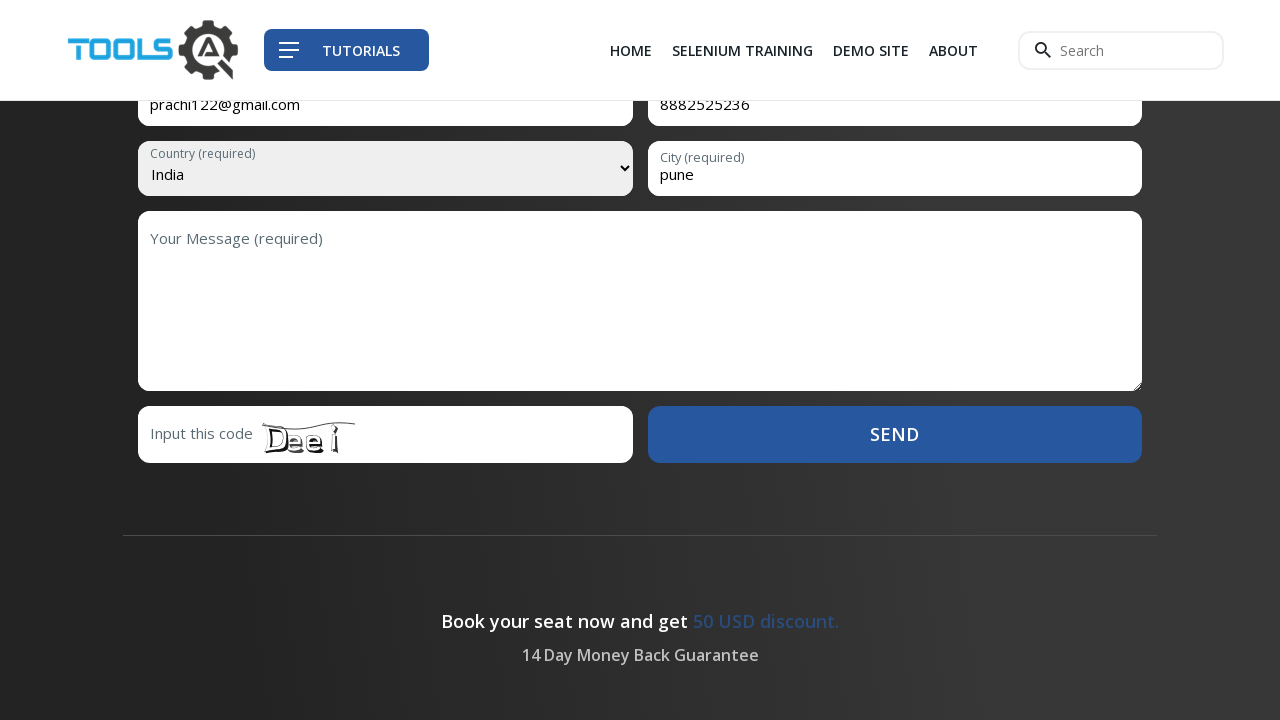

Filled message/comments field with 'Testing batch' on textarea
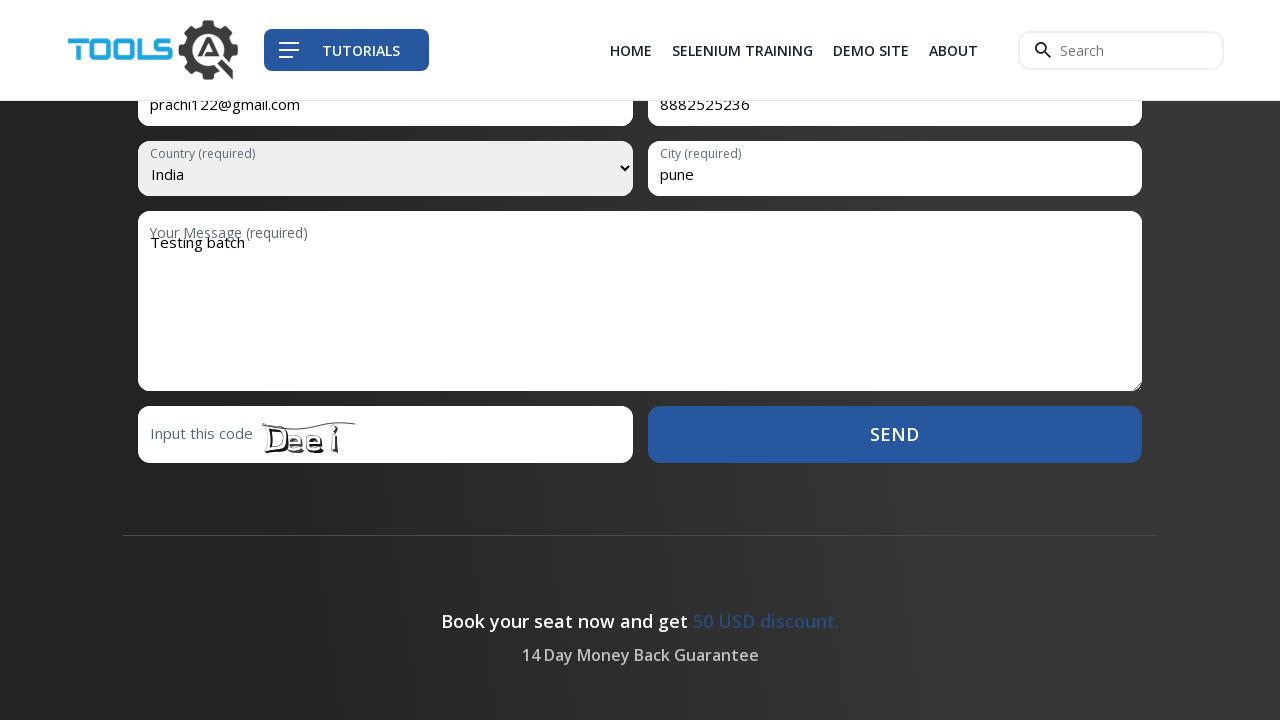

Clicked submit button to submit the training enrollment form at (895, 434) on xpath=//html/body/div[1]/div[5]/div/div[3]/form/button
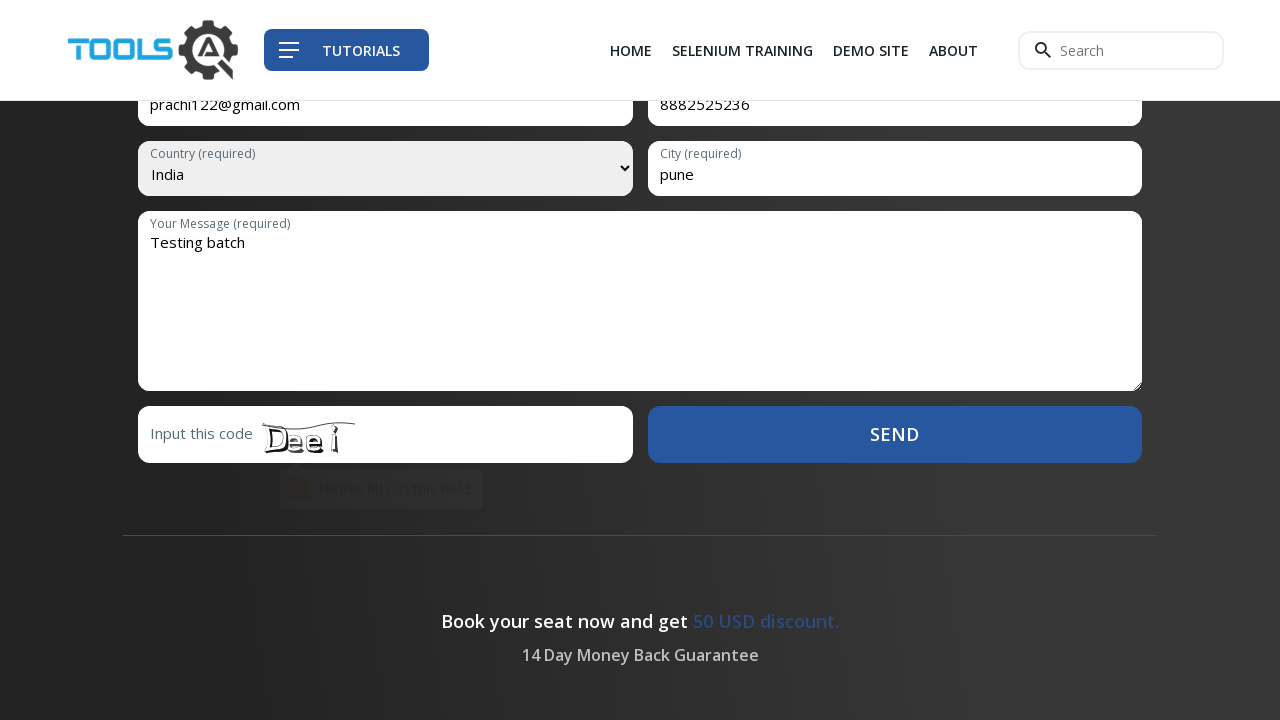

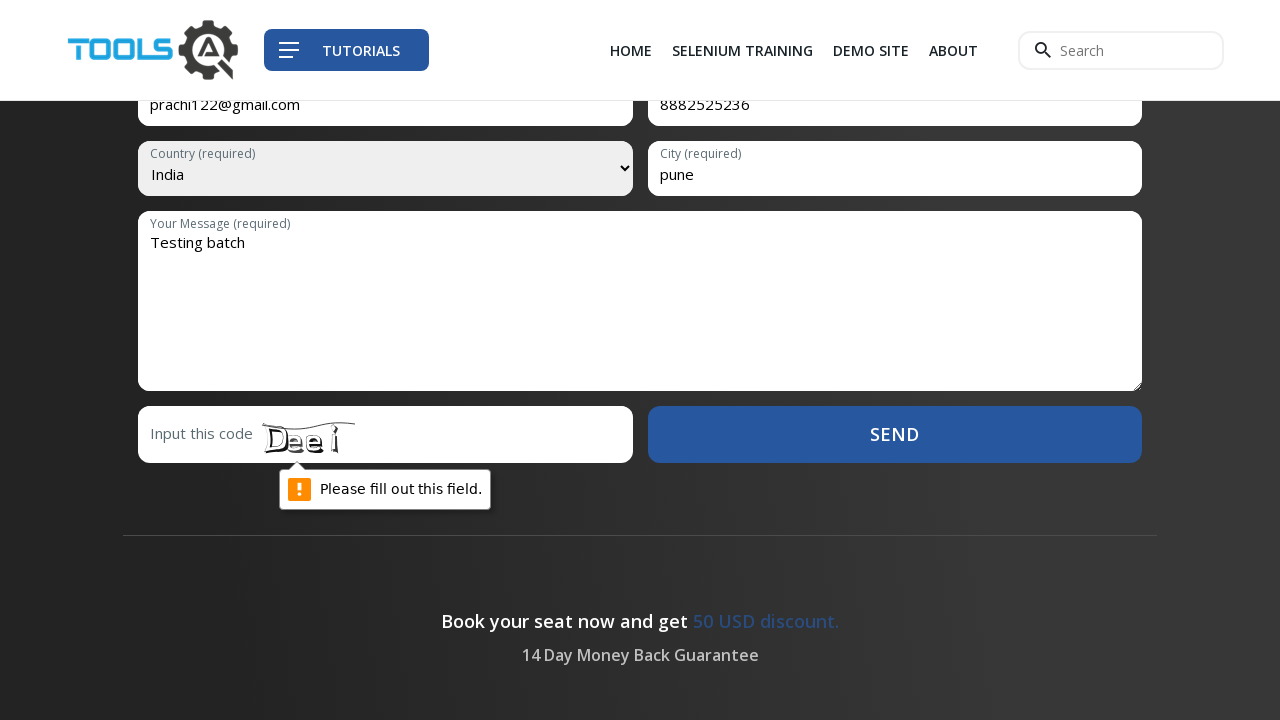